Tests sorting a text column (Email) in ascending order by clicking the column header and verifying the values are sorted alphabetically

Starting URL: http://the-internet.herokuapp.com/tables

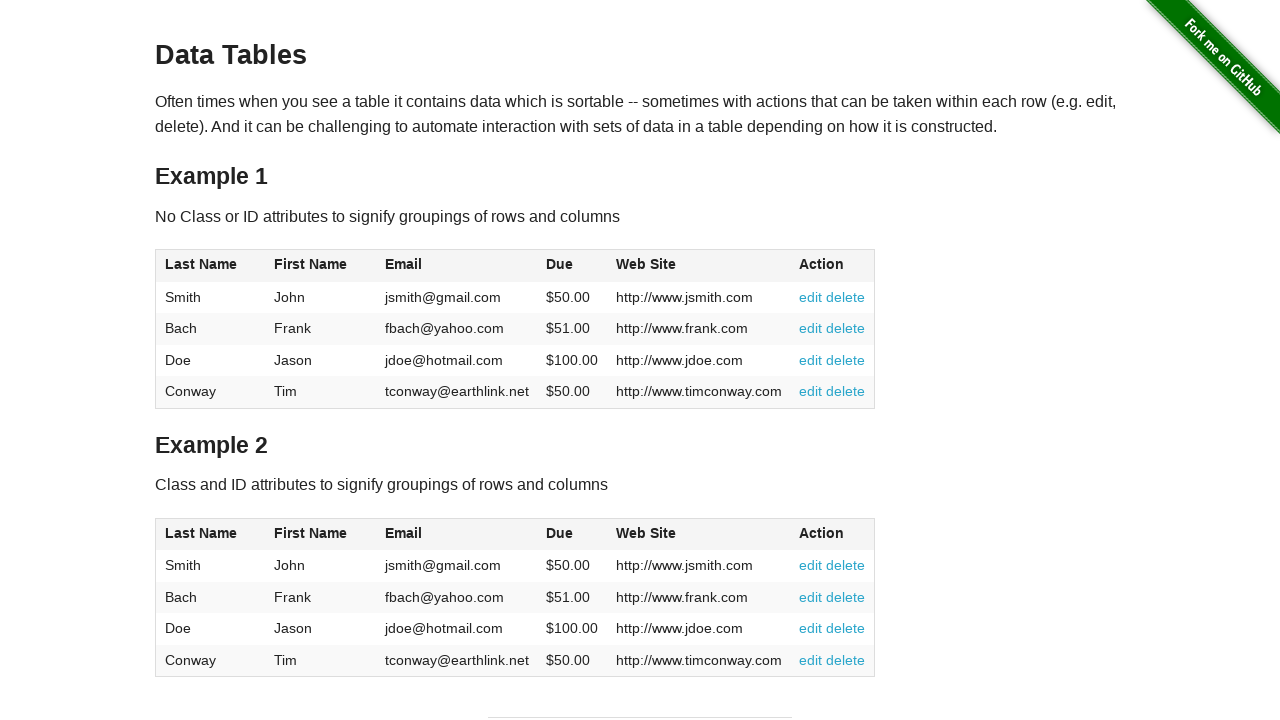

Clicked Email column header to sort ascending at (457, 266) on #table1 thead tr th:nth-of-type(3)
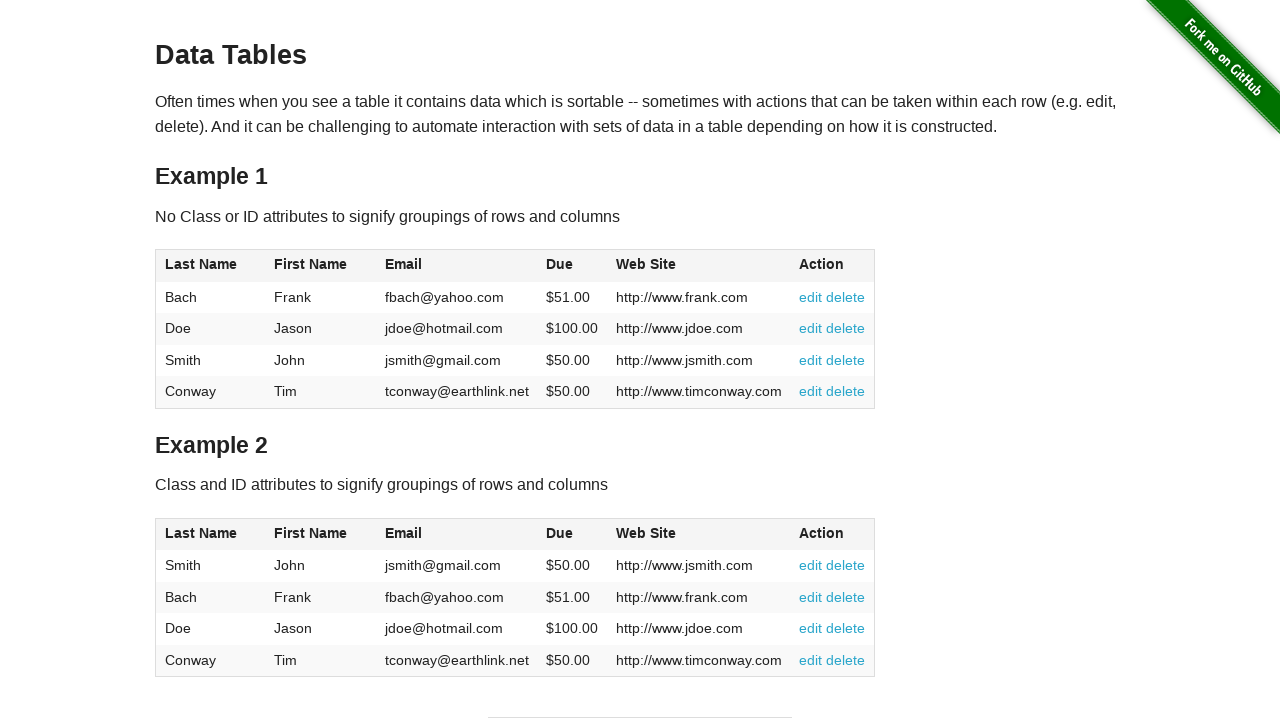

Sorted email results loaded in table
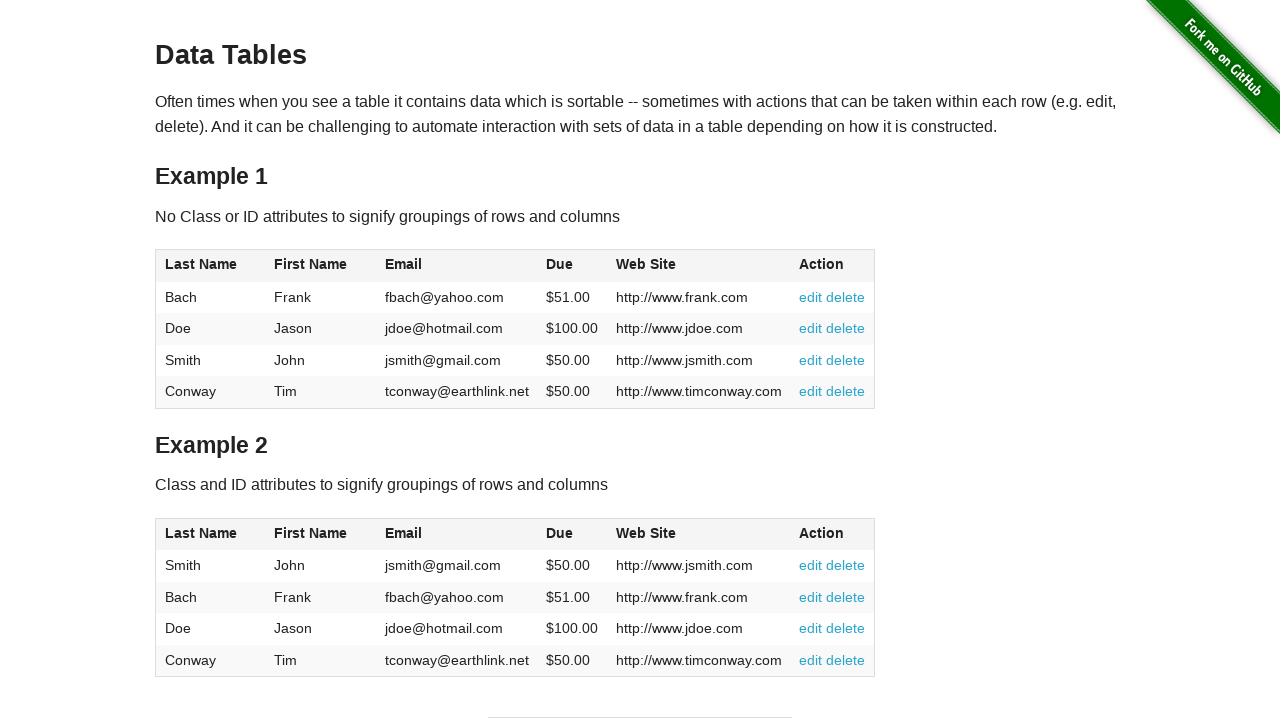

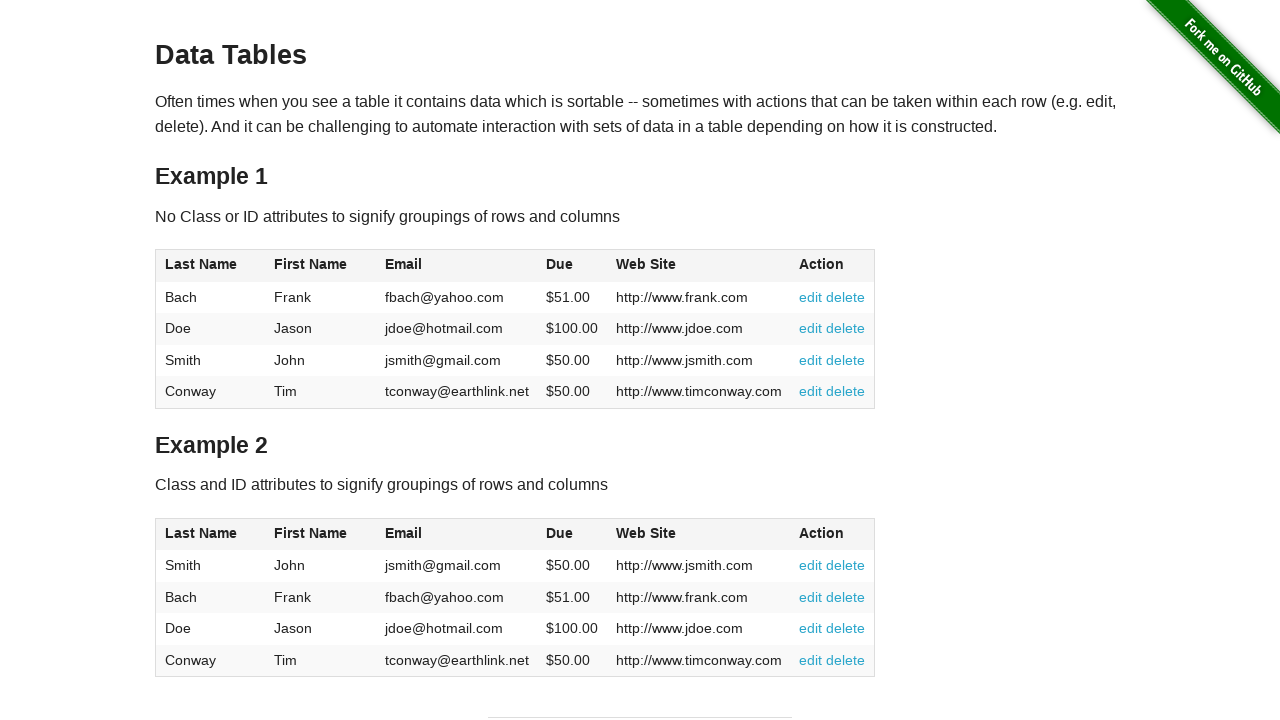